Sets up the browser window by maximizing it

Starting URL: https://www.mondaymorning.in

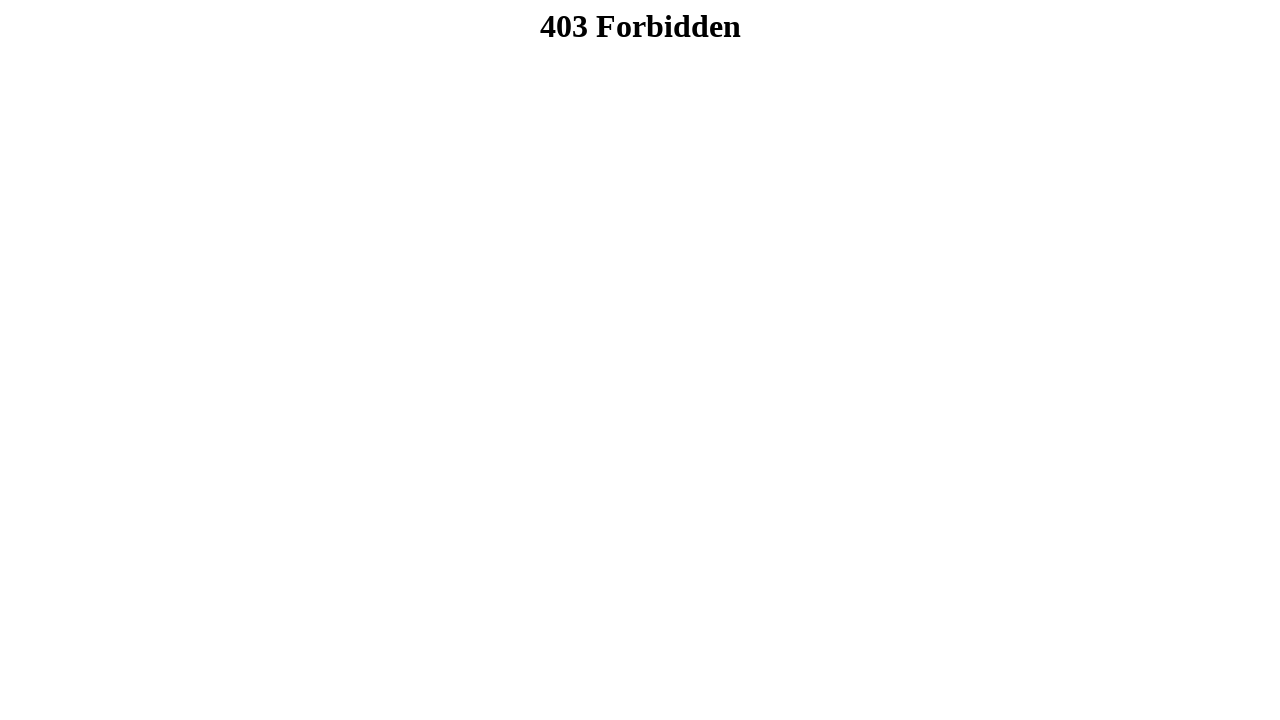

Navigated to https://www.mondaymorning.in
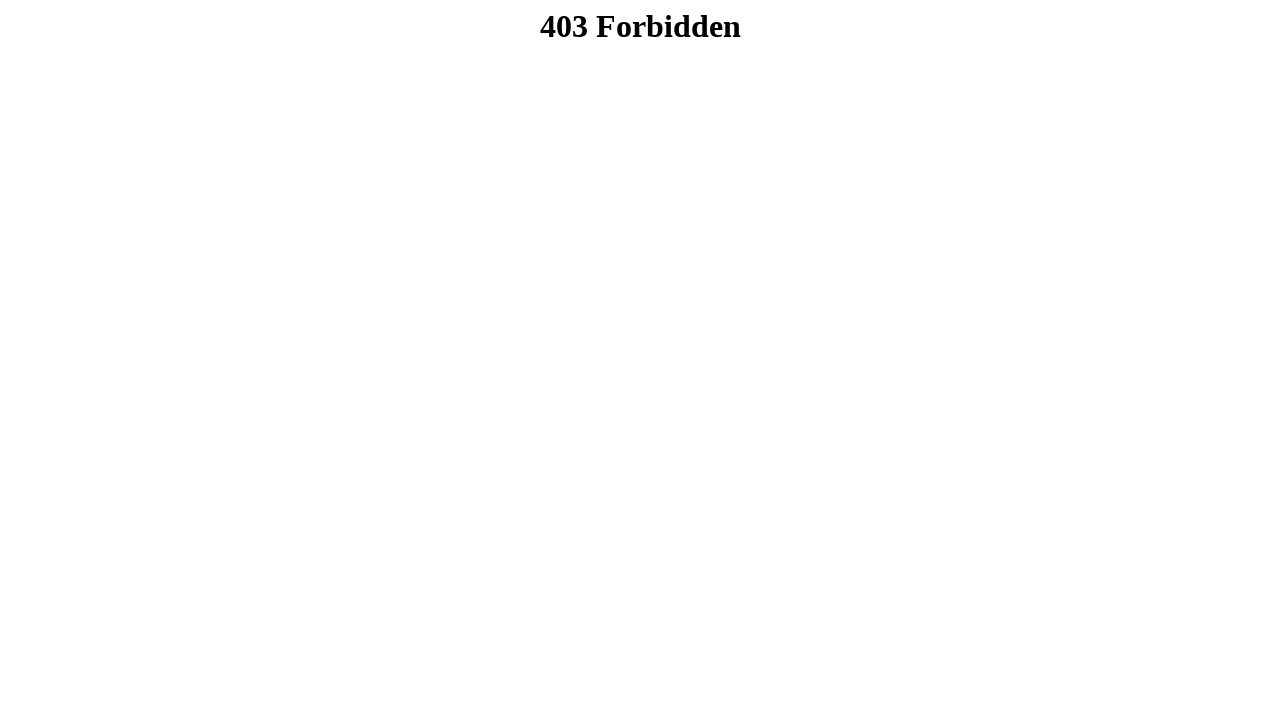

Maximized browser window
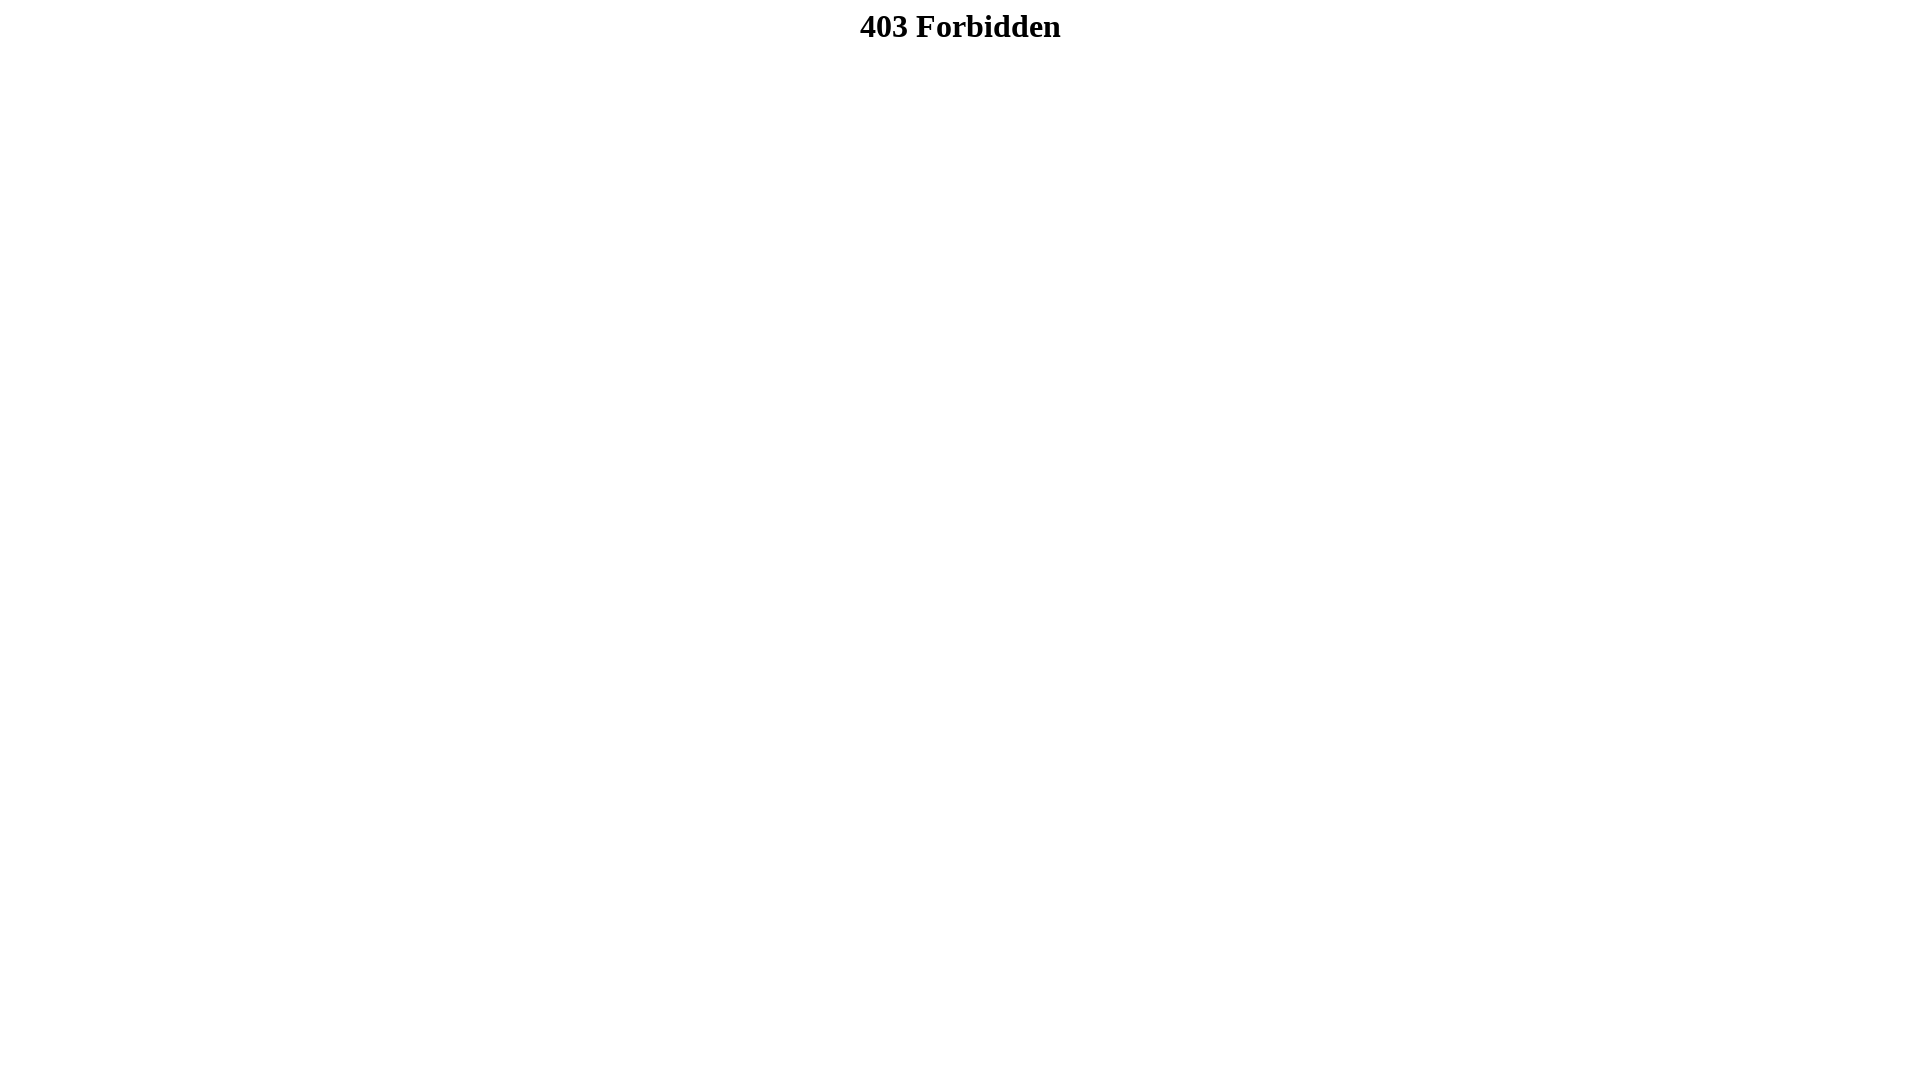

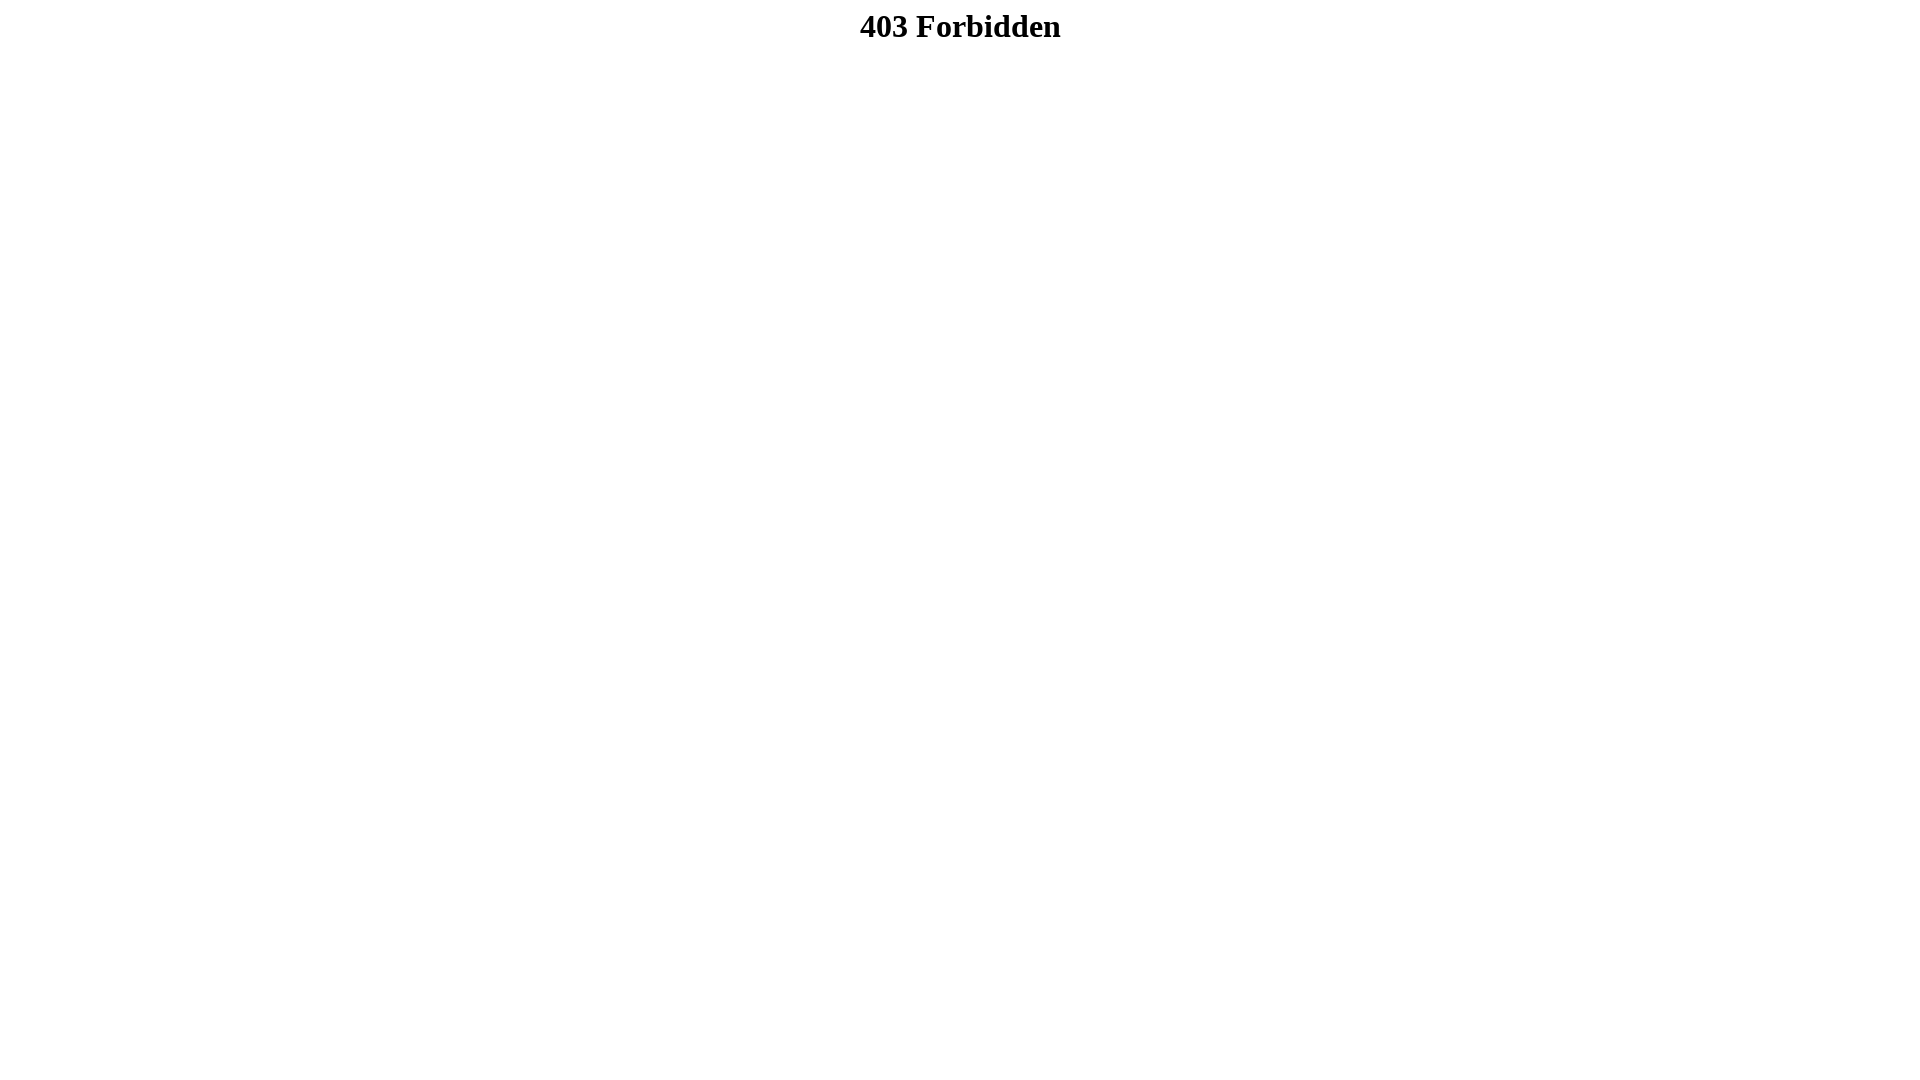